Tests the search functionality on testotomasyonu.com by searching for "phone" and verifying that search results are returned (not showing "0 Products Found").

Starting URL: https://www.testotomasyonu.com

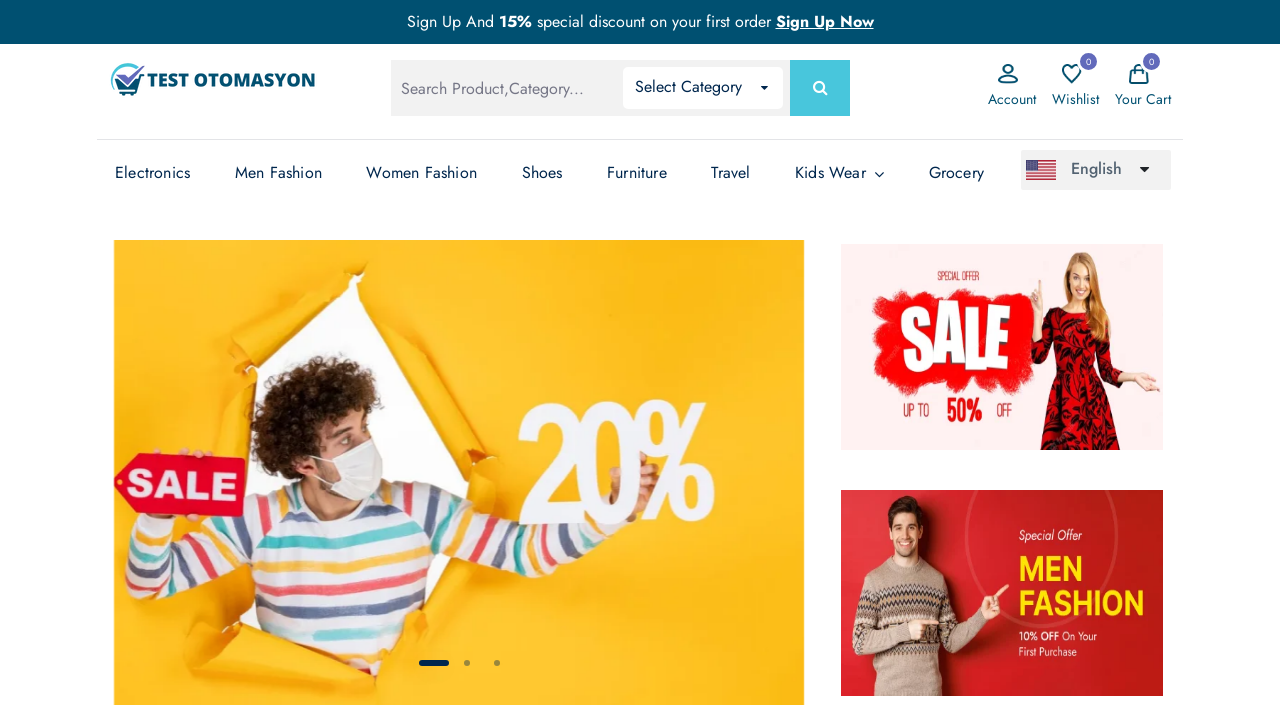

Filled search box with 'phone' on #global-search
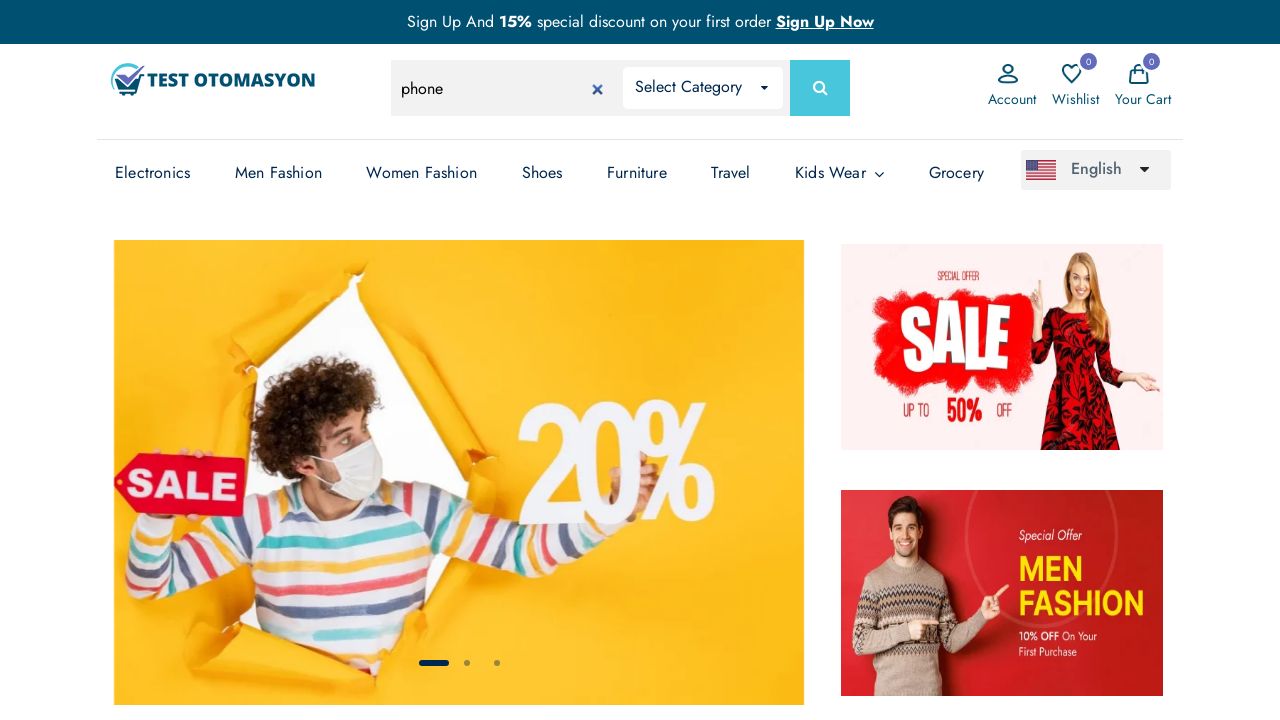

Pressed Enter to submit search on #global-search
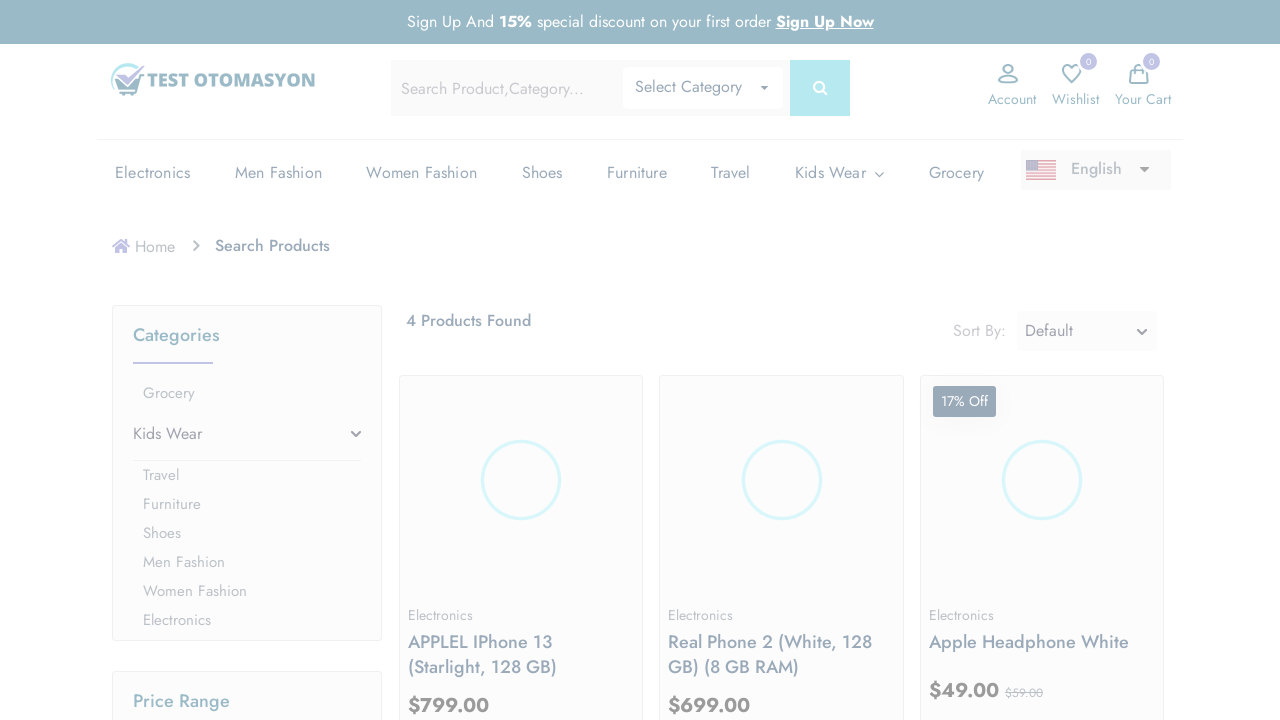

Search results loaded - product count text appeared
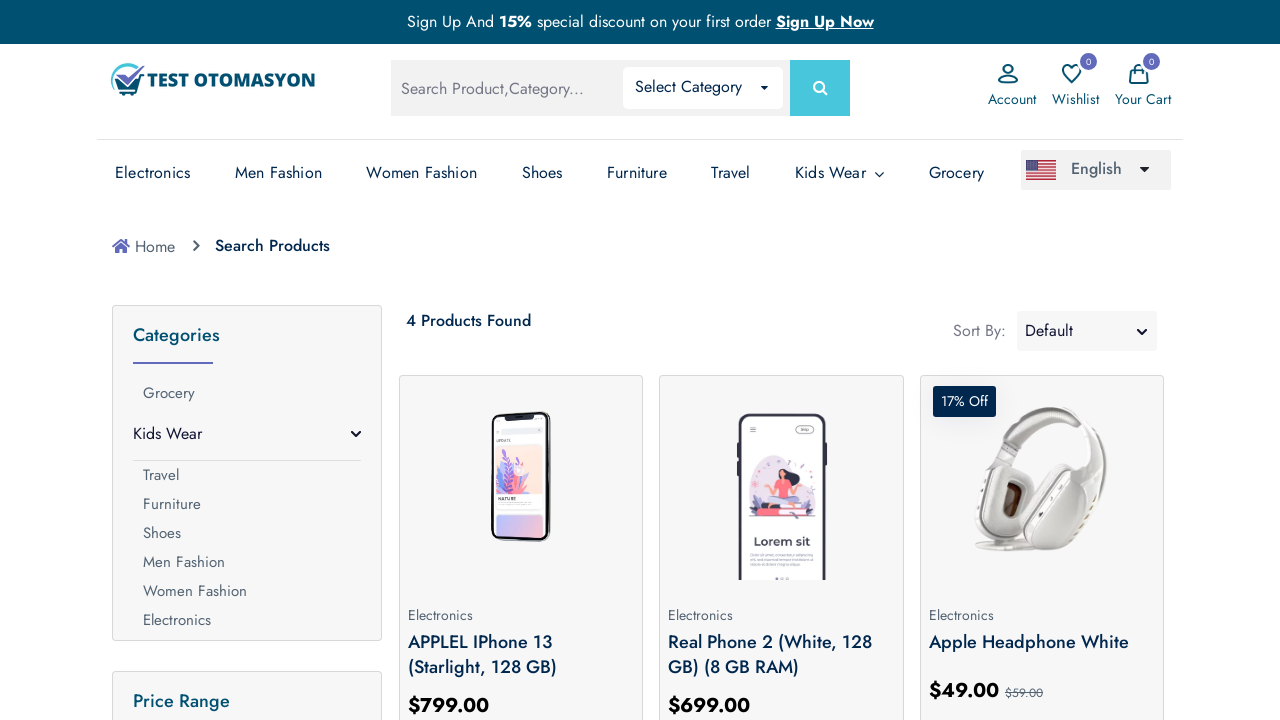

Retrieved product count text: '4 Products Found'
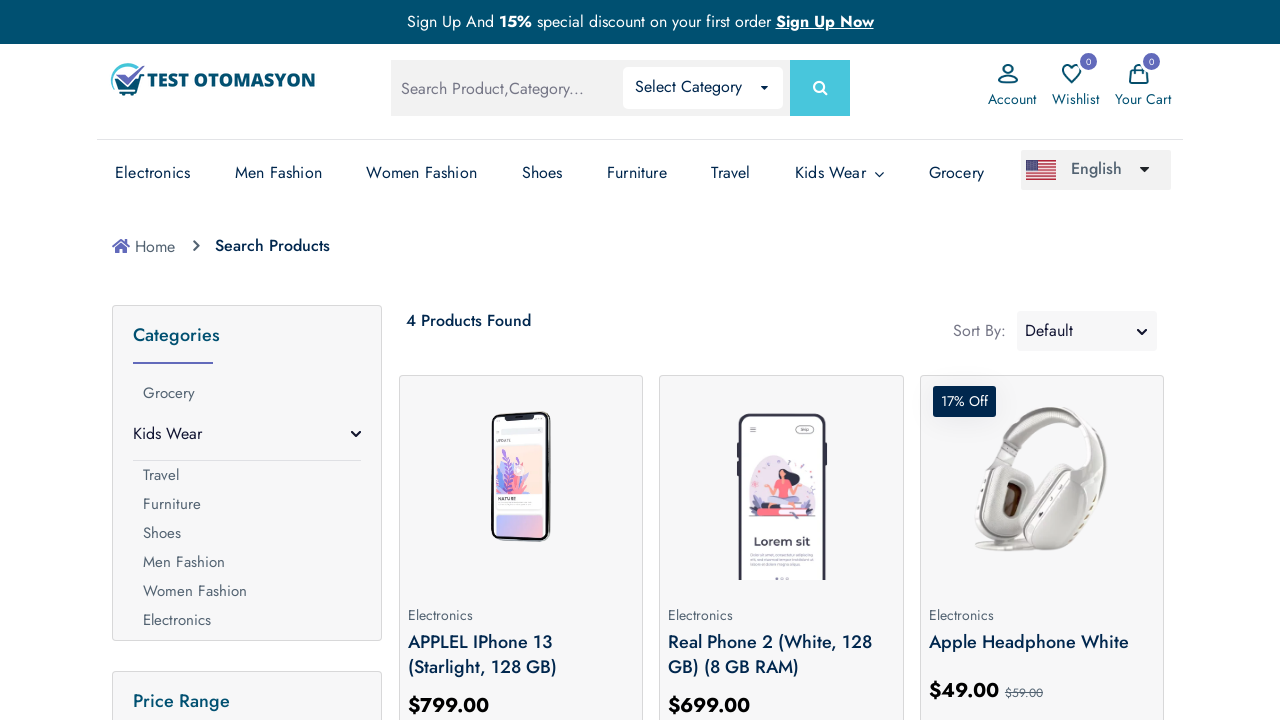

Verified that search returned products (not '0 Products Found')
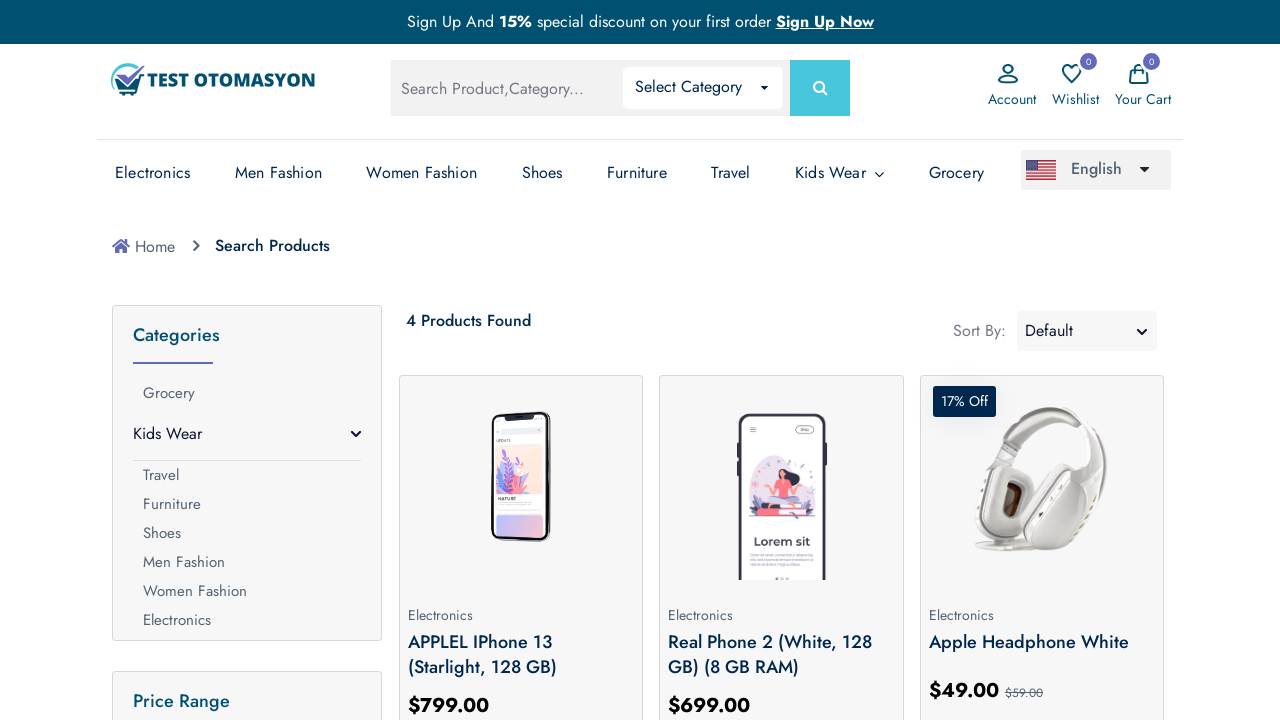

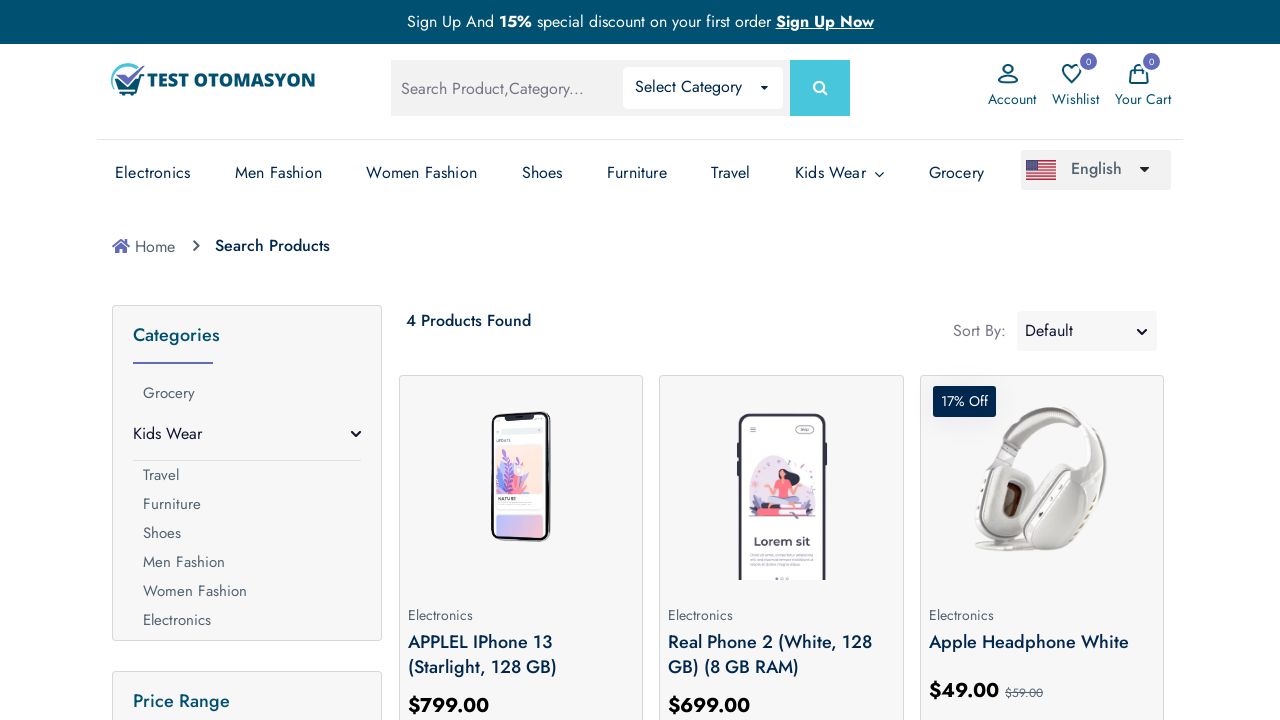